Tests browser window/tab handling by opening new tabs and switching between them

Starting URL: http://demo.automationtesting.in/Windows.html

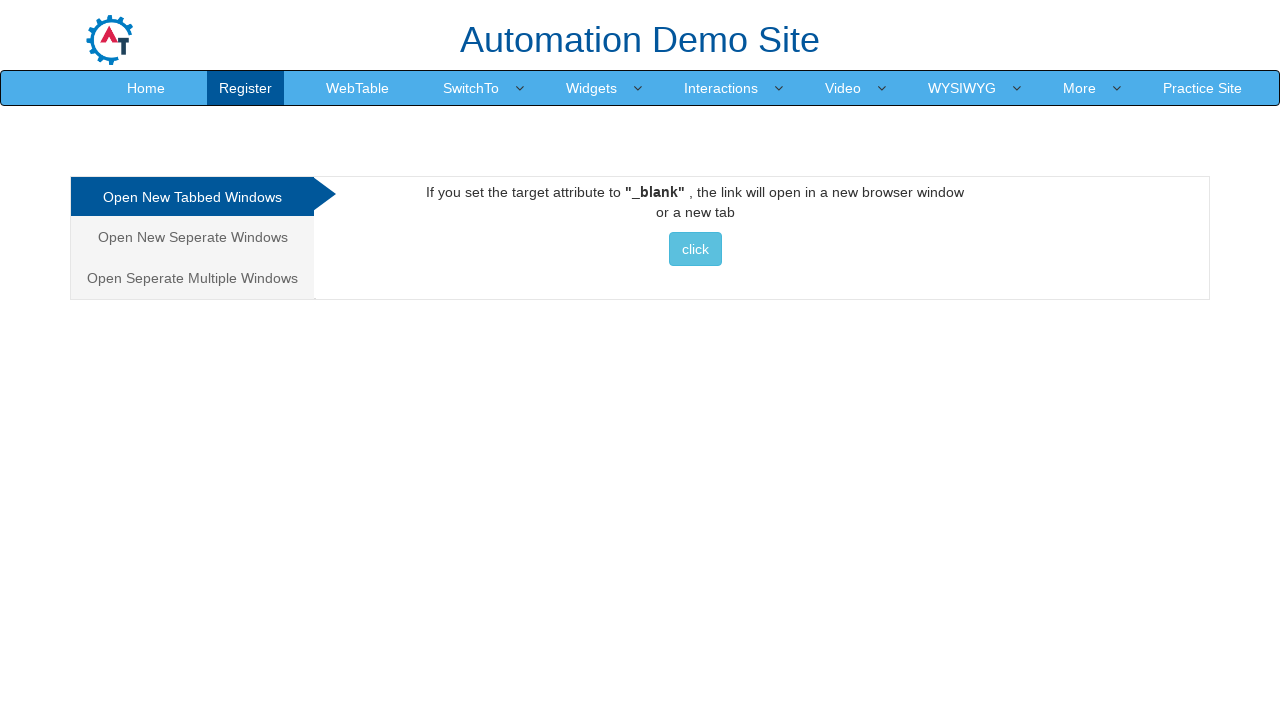

Clicked button to open new tab at (695, 249) on button.btn.btn-info
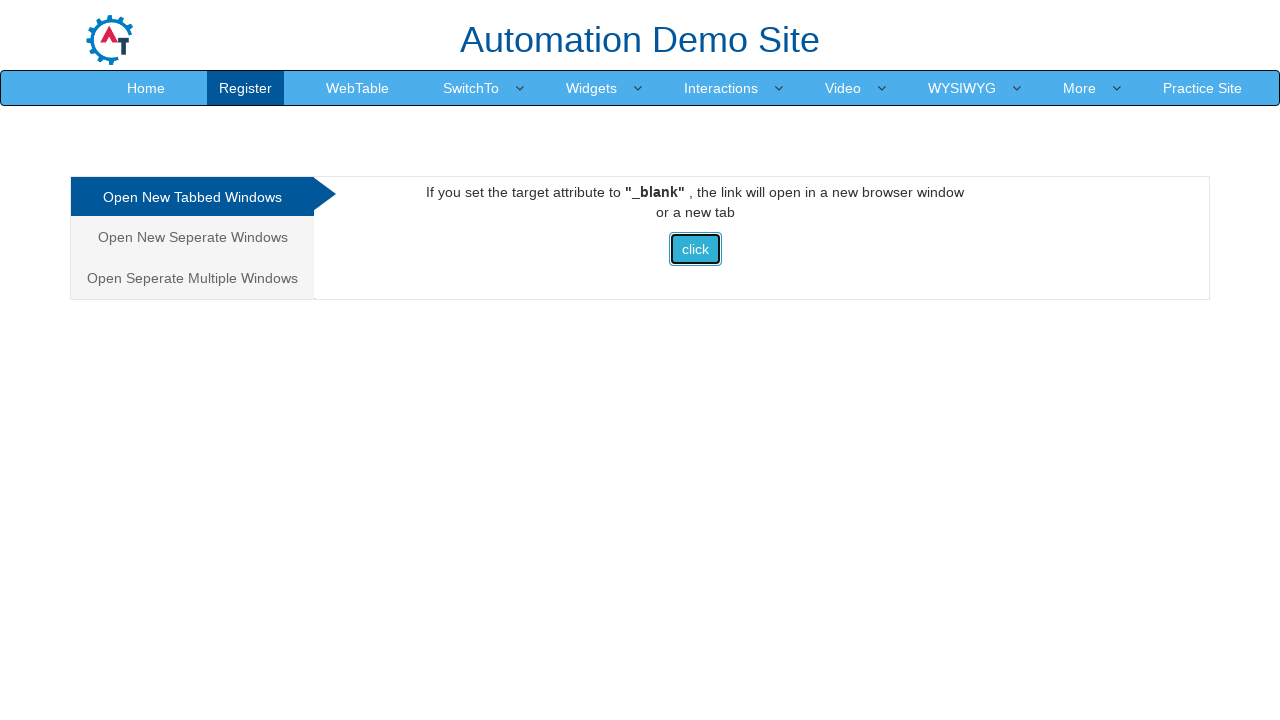

Waited for new tab to open
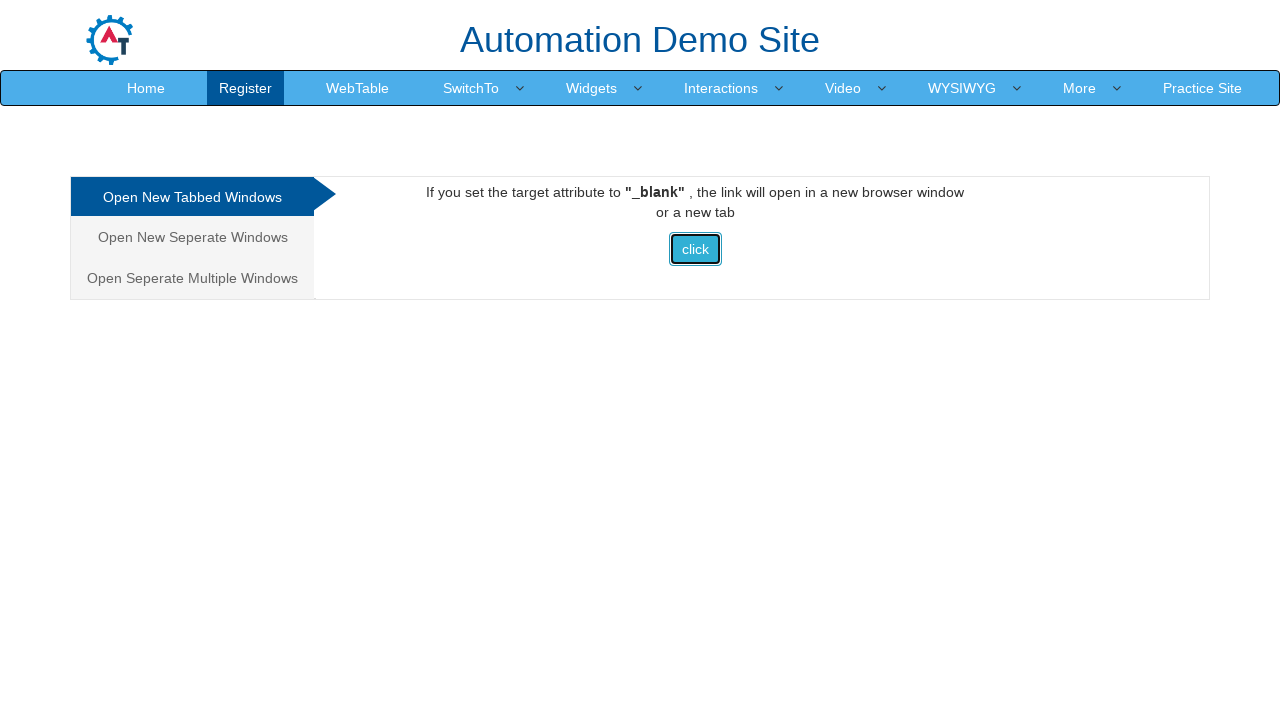

Retrieved list of all open pages/tabs
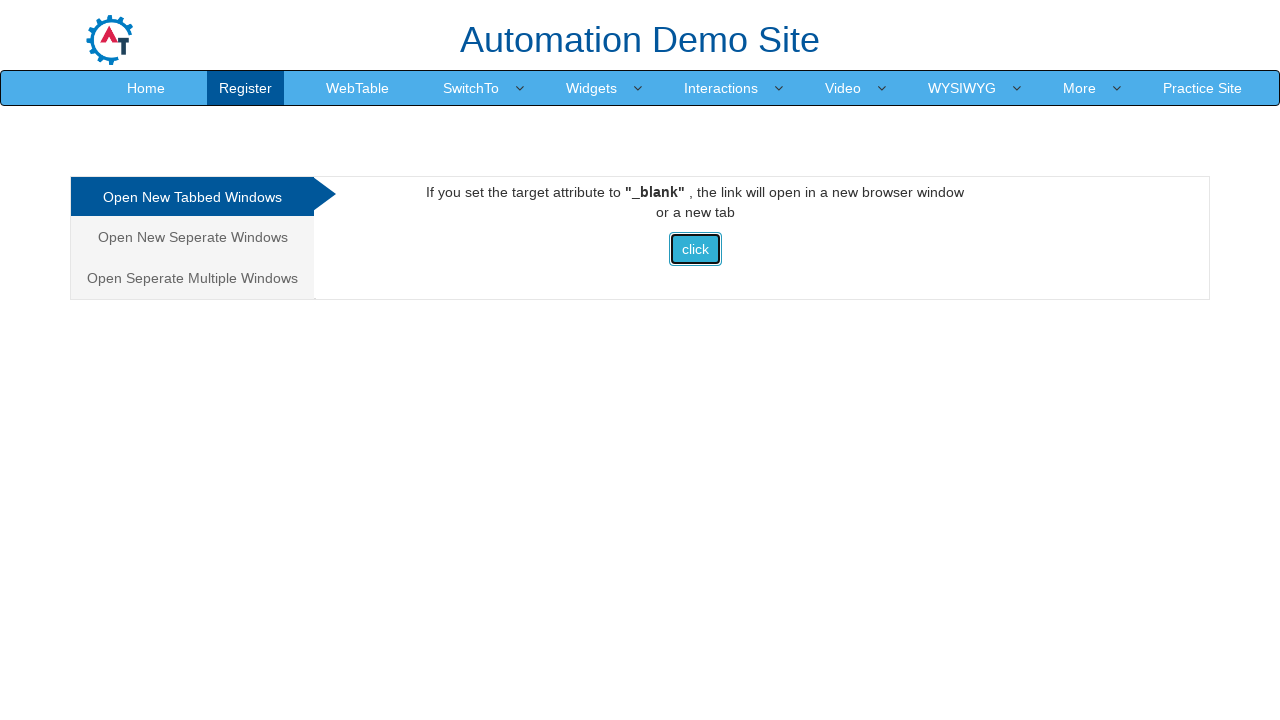

Switched to second tab and brought it to front
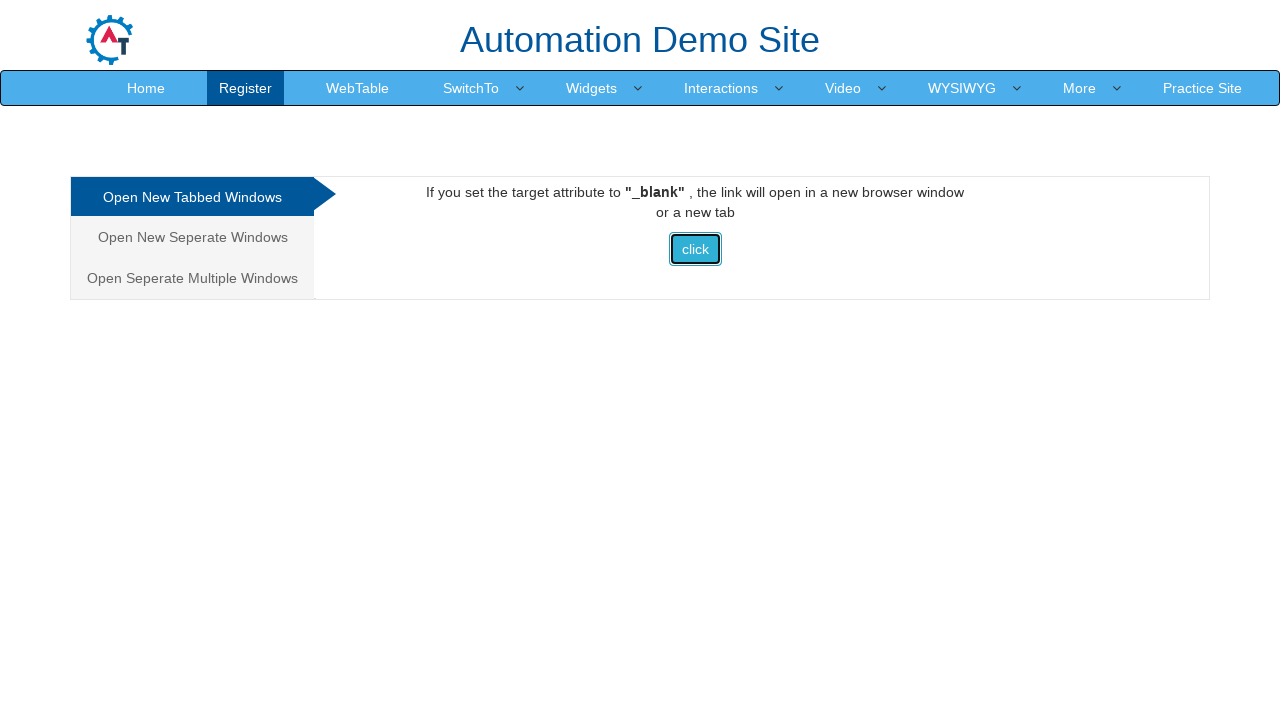

Waited for second tab page to load
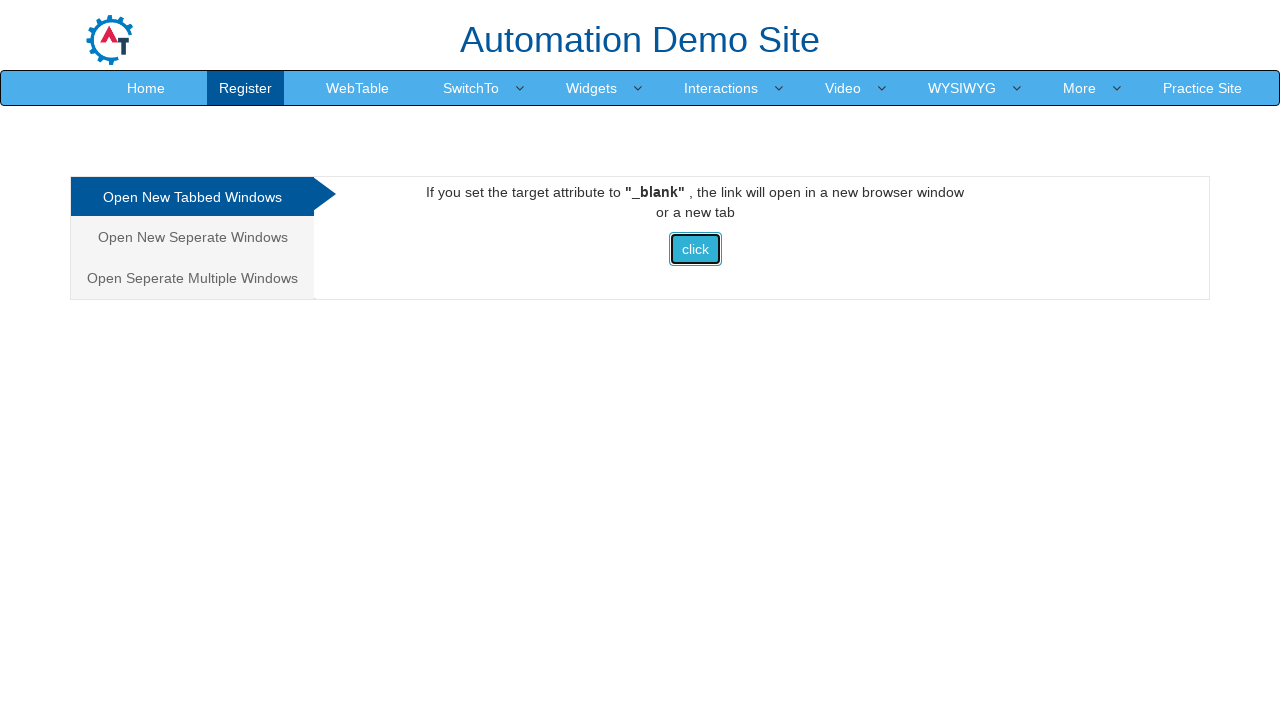

Clicked first available link in second tab (Charity link not found) at (71, 32) on a >> nth=0
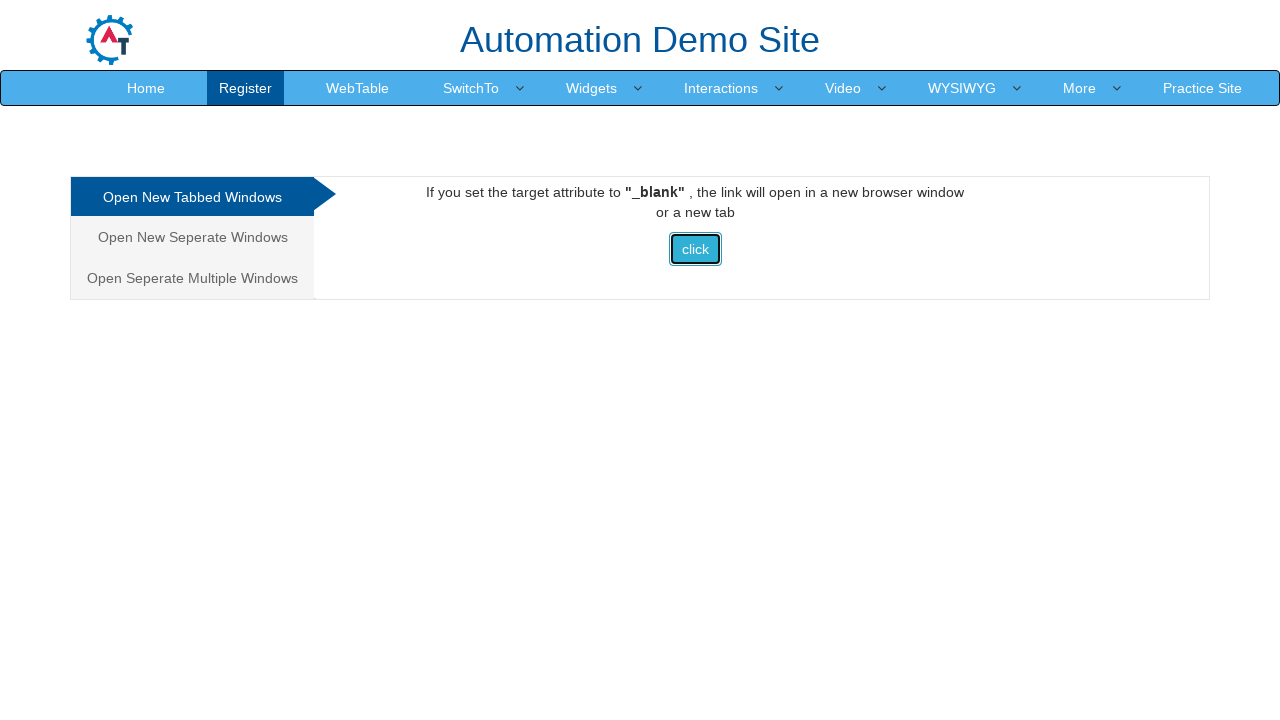

Waited for potential third tab to open
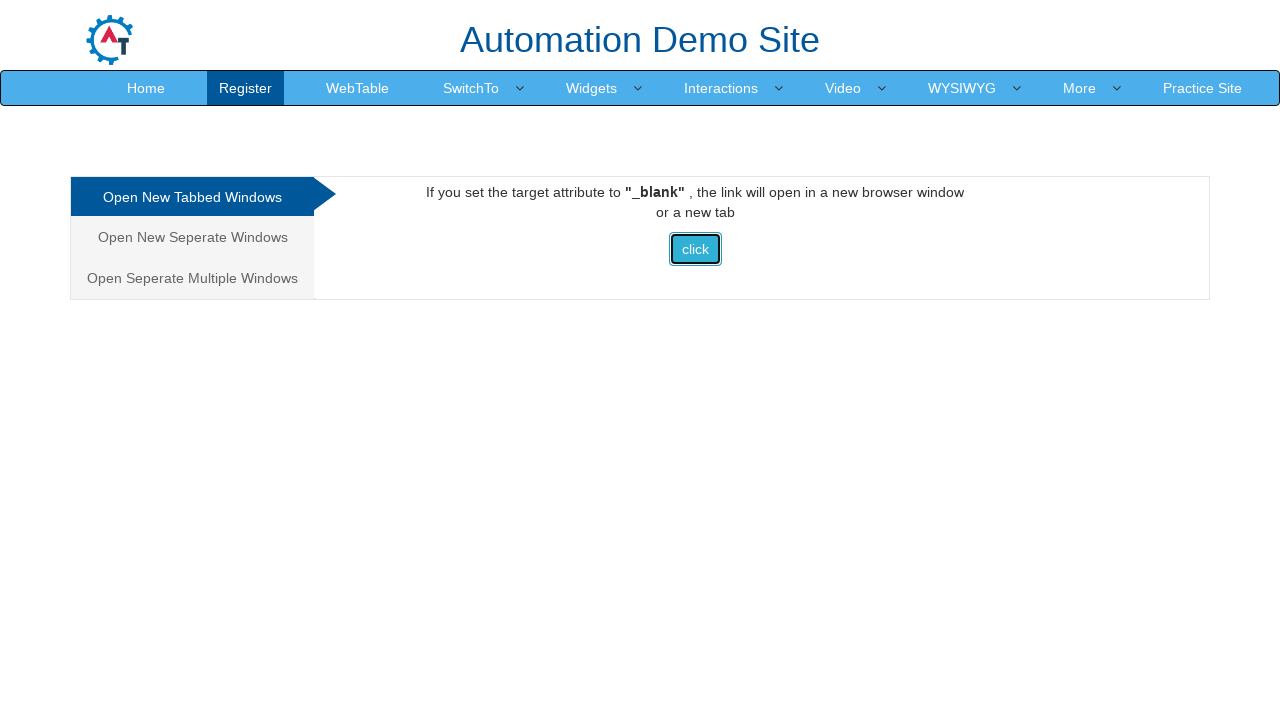

Retrieved updated list of all open pages/tabs
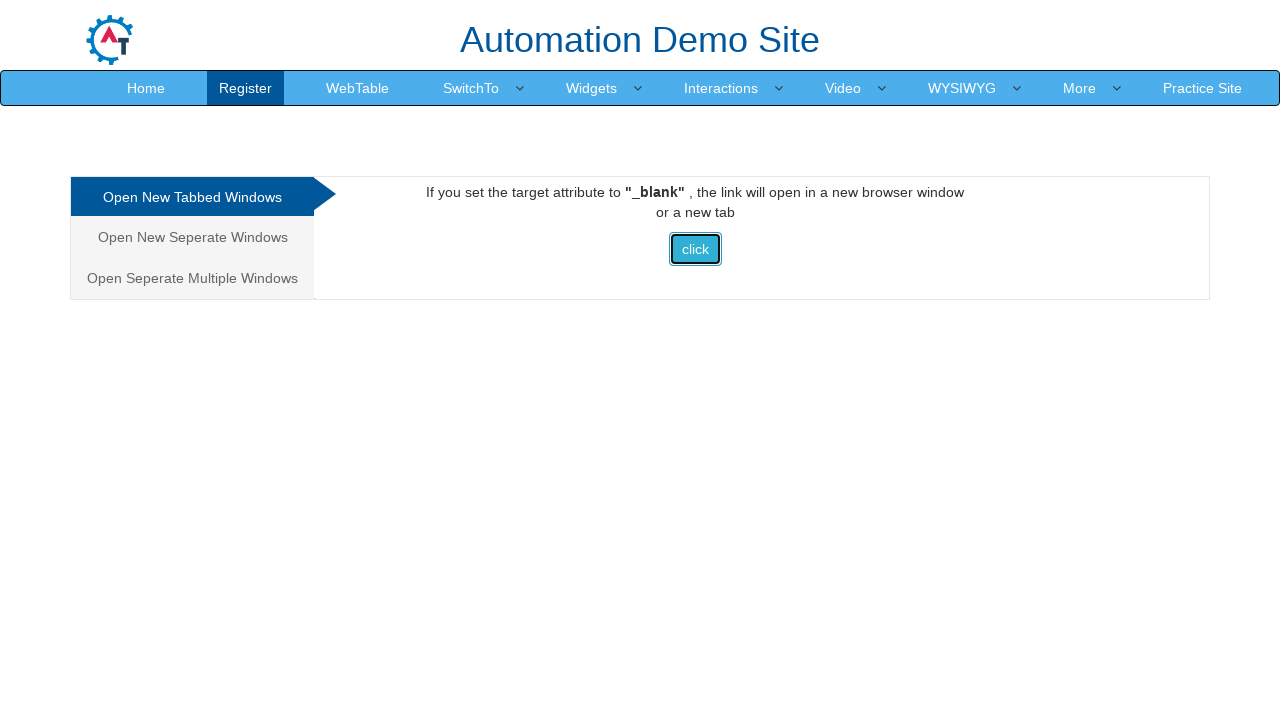

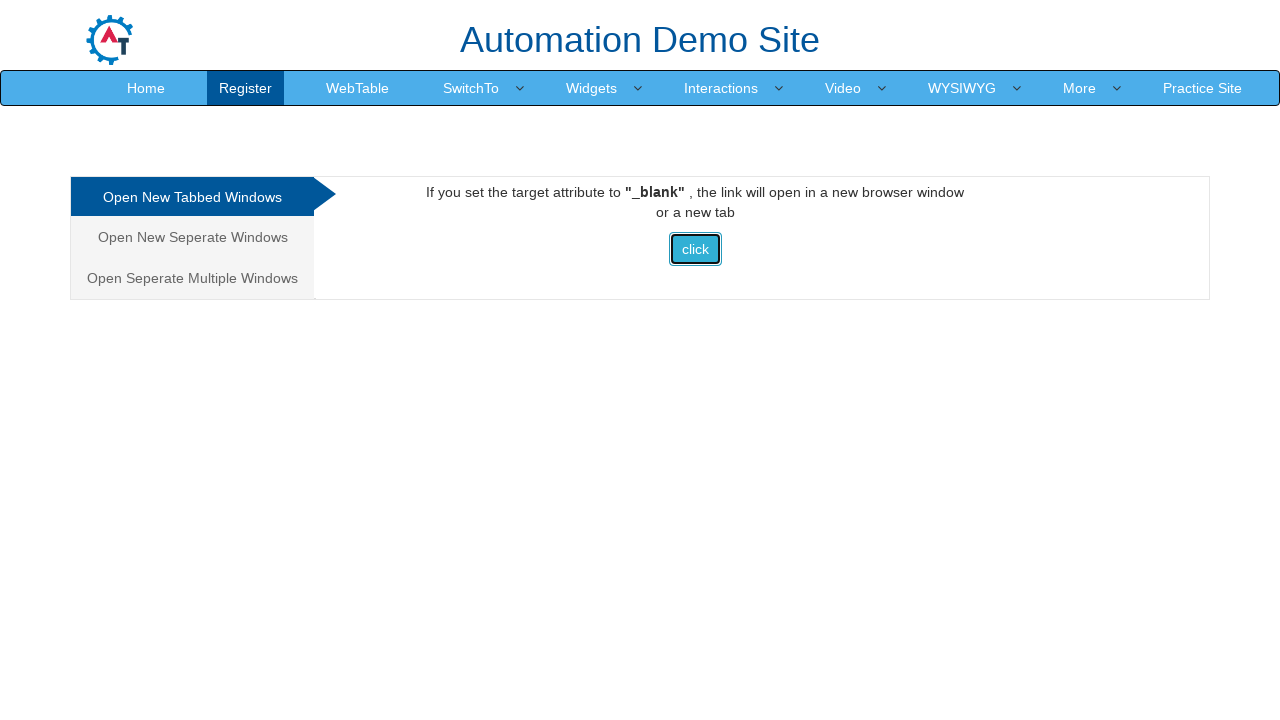